Tests navigation to the past page and verifies the navbar date is displayed in the page title

Starting URL: https://news.ycombinator.com/

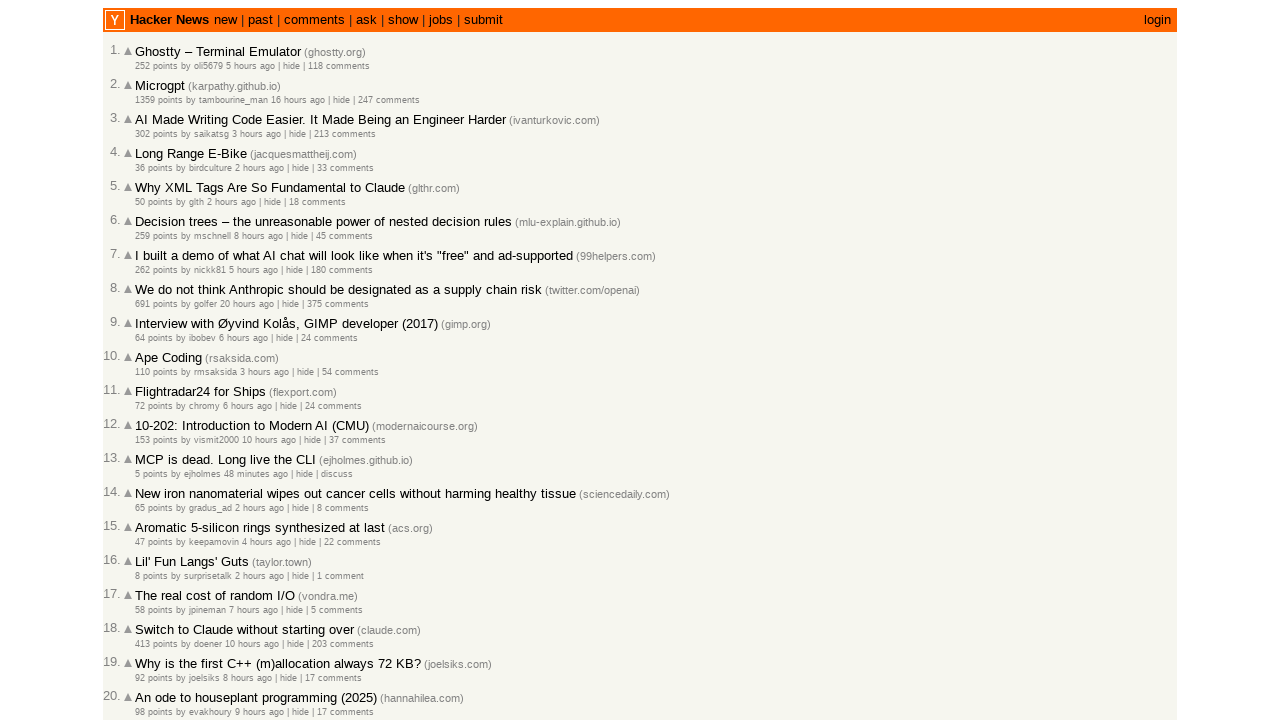

Clicked on the 'past' link in navigation at (260, 20) on a:text('past')
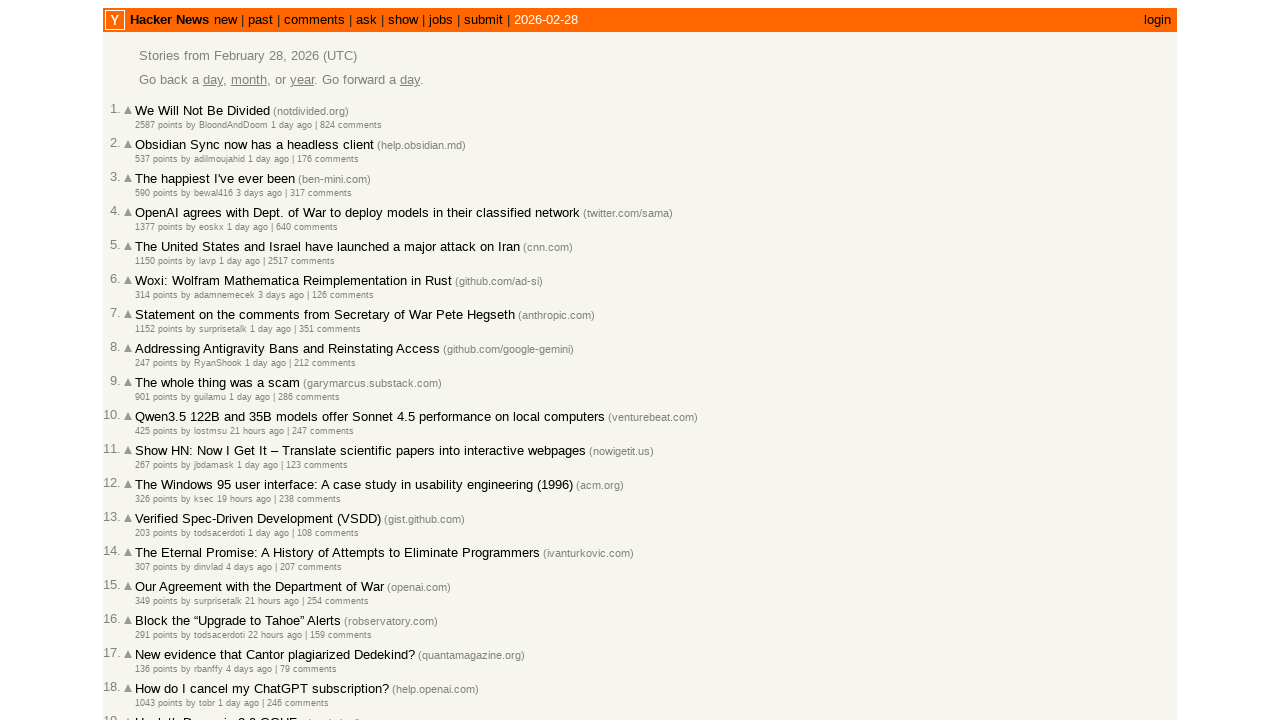

Navigated to past page (URL contains '/front')
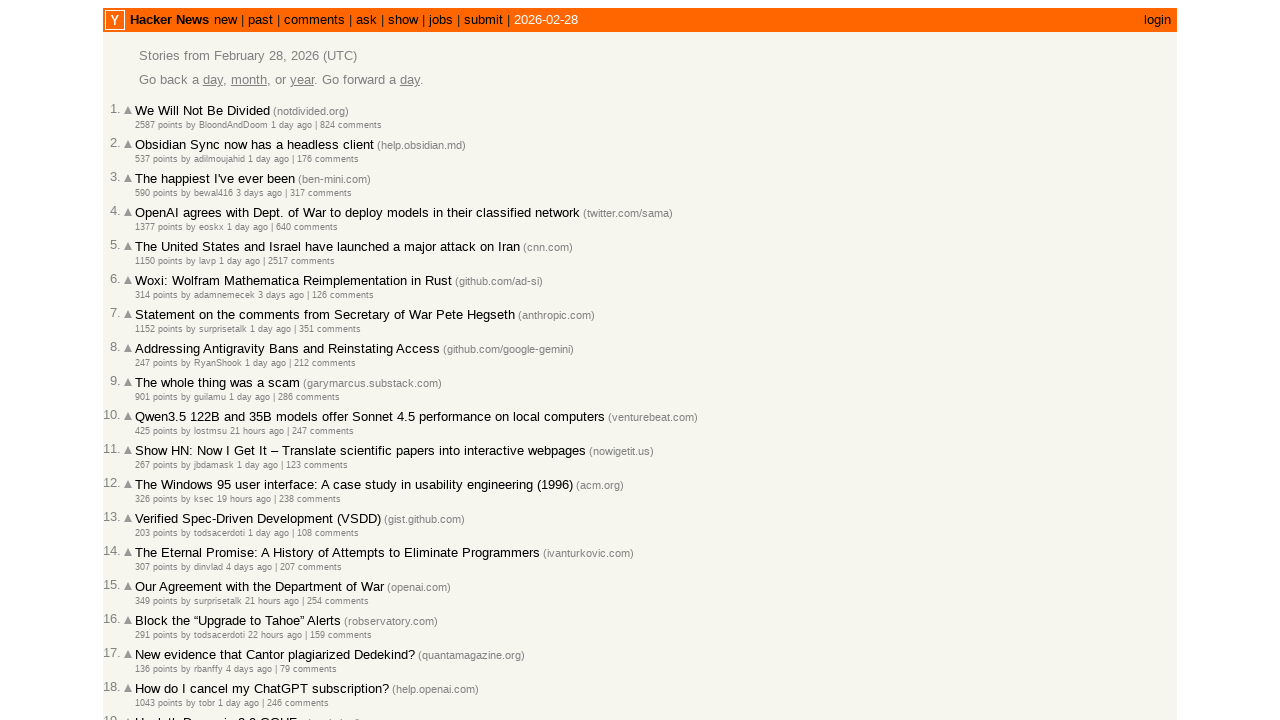

Date element in navbar became visible
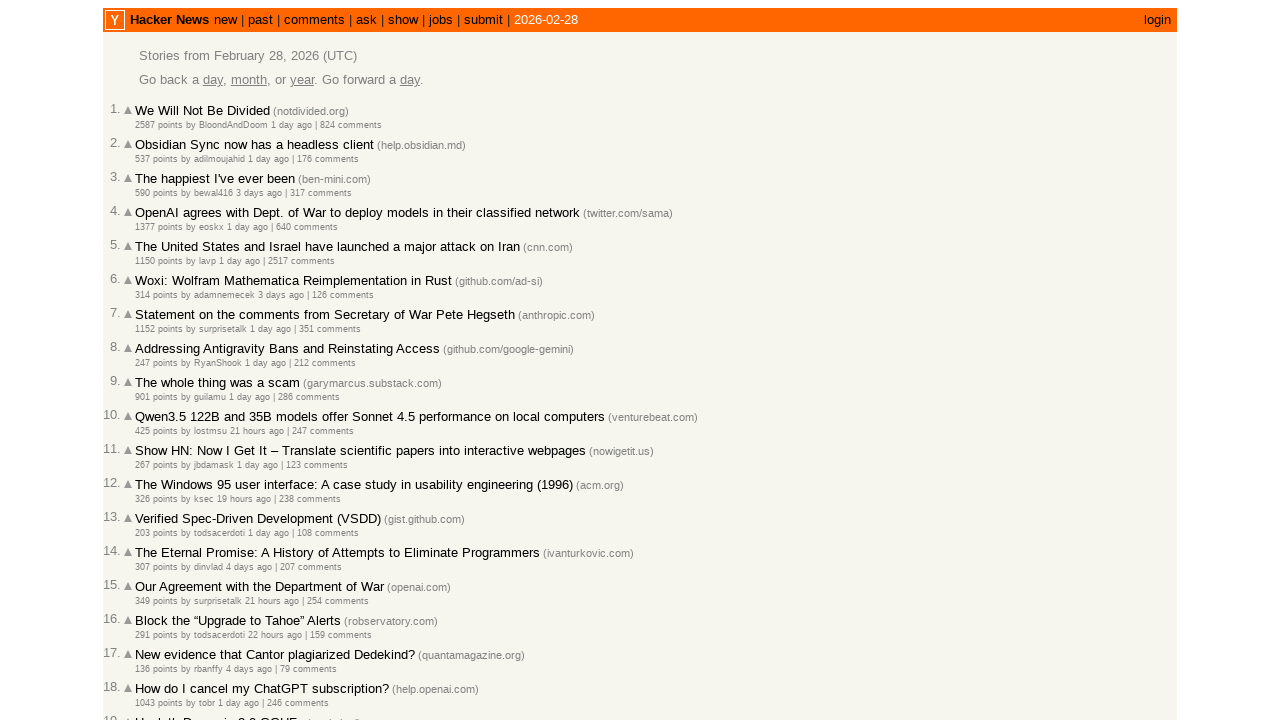

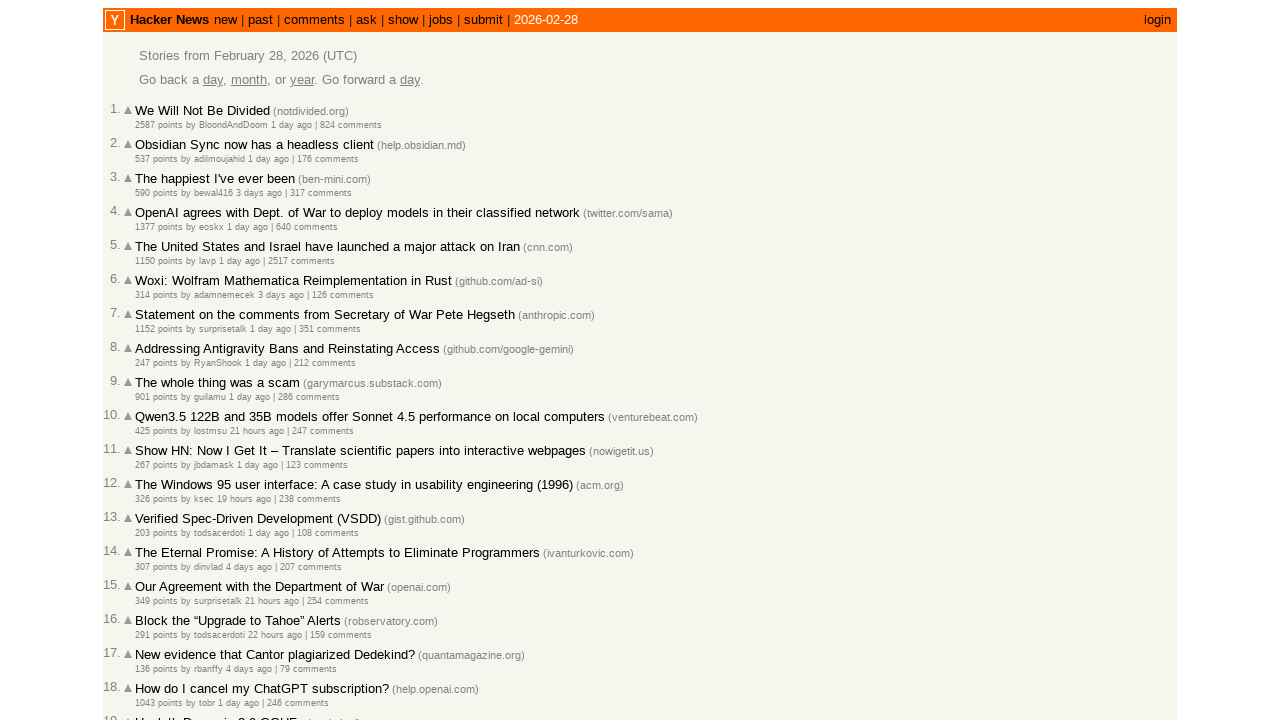